Tests the forgot login info functionality by filling out the customer lookup form with personal information

Starting URL: https://parabank.parasoft.com/parabank/index.htm

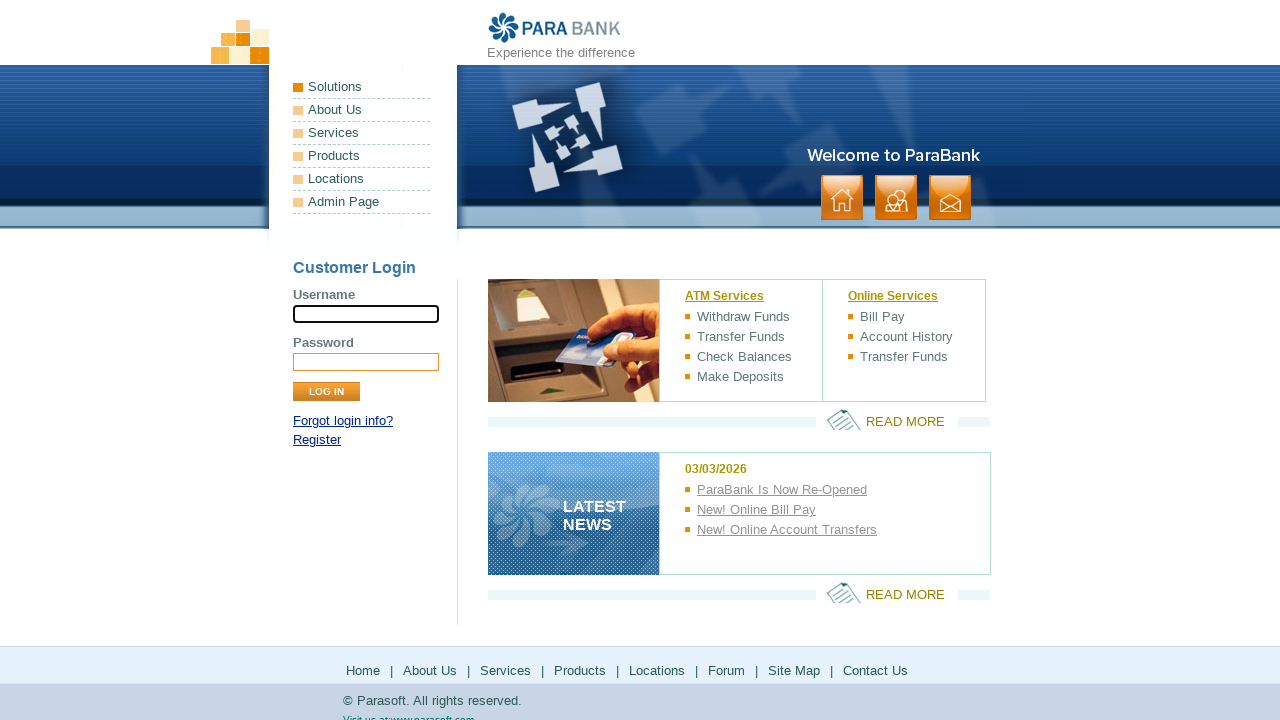

Clicked 'Forgot login info?' link at (343, 421) on a[href*='lookup']
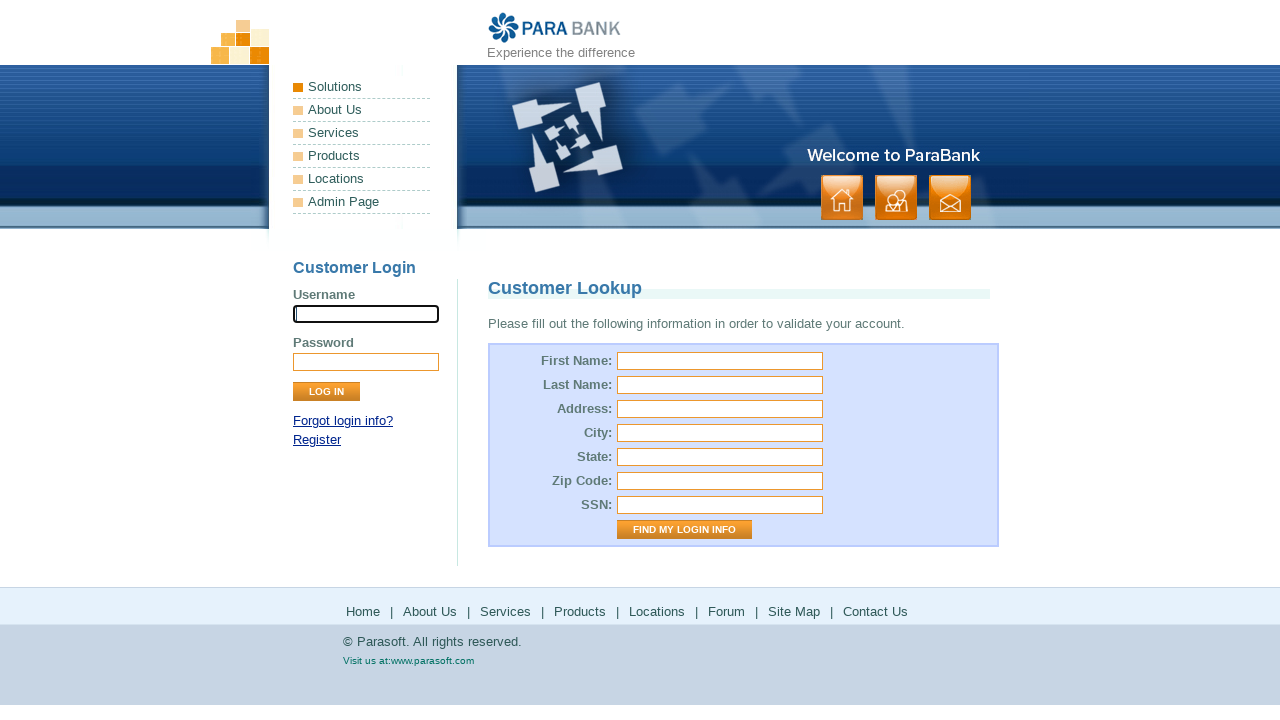

Customer lookup form loaded successfully
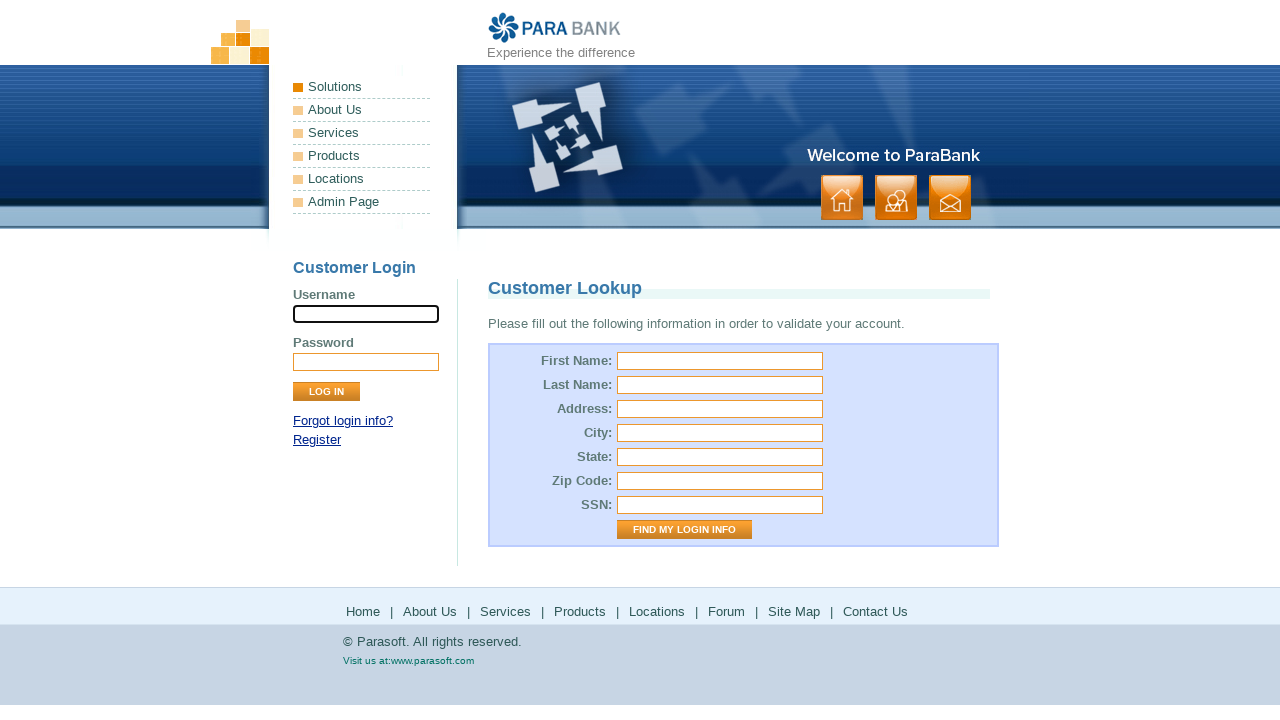

Entered first name 'Michael' on input[id='firstName']
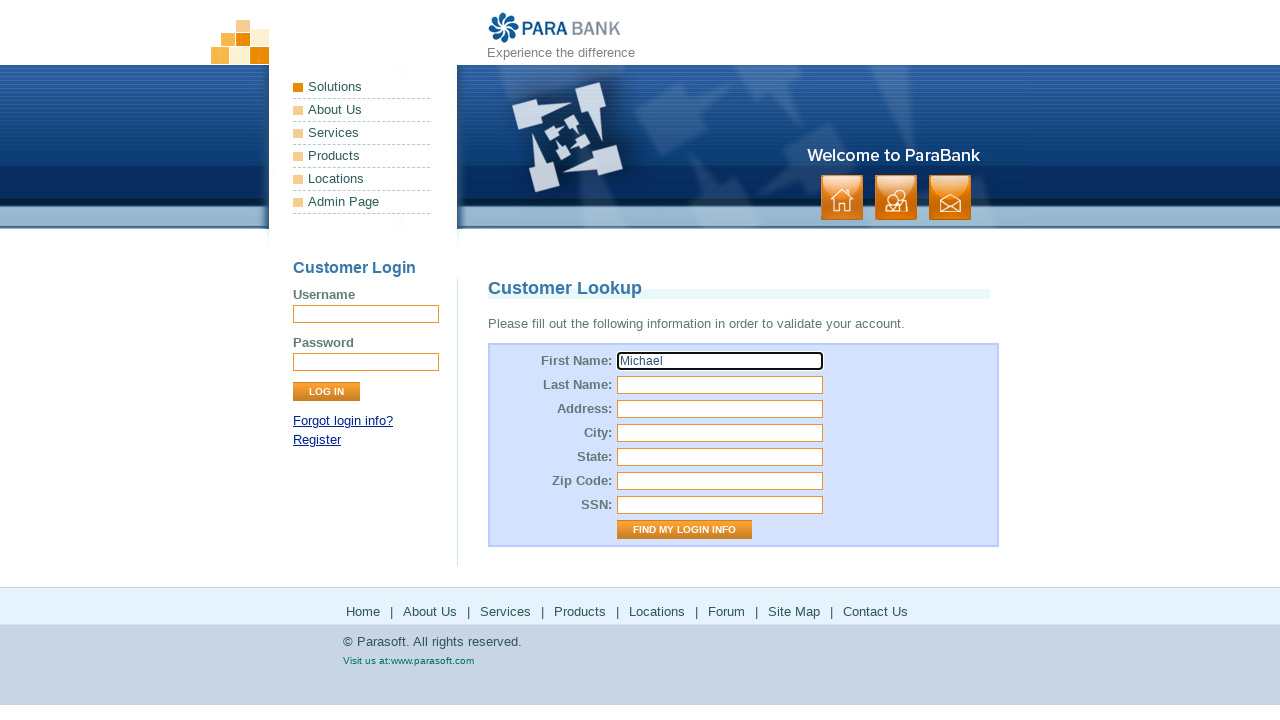

Entered last name 'Johnson' on input[id='lastName']
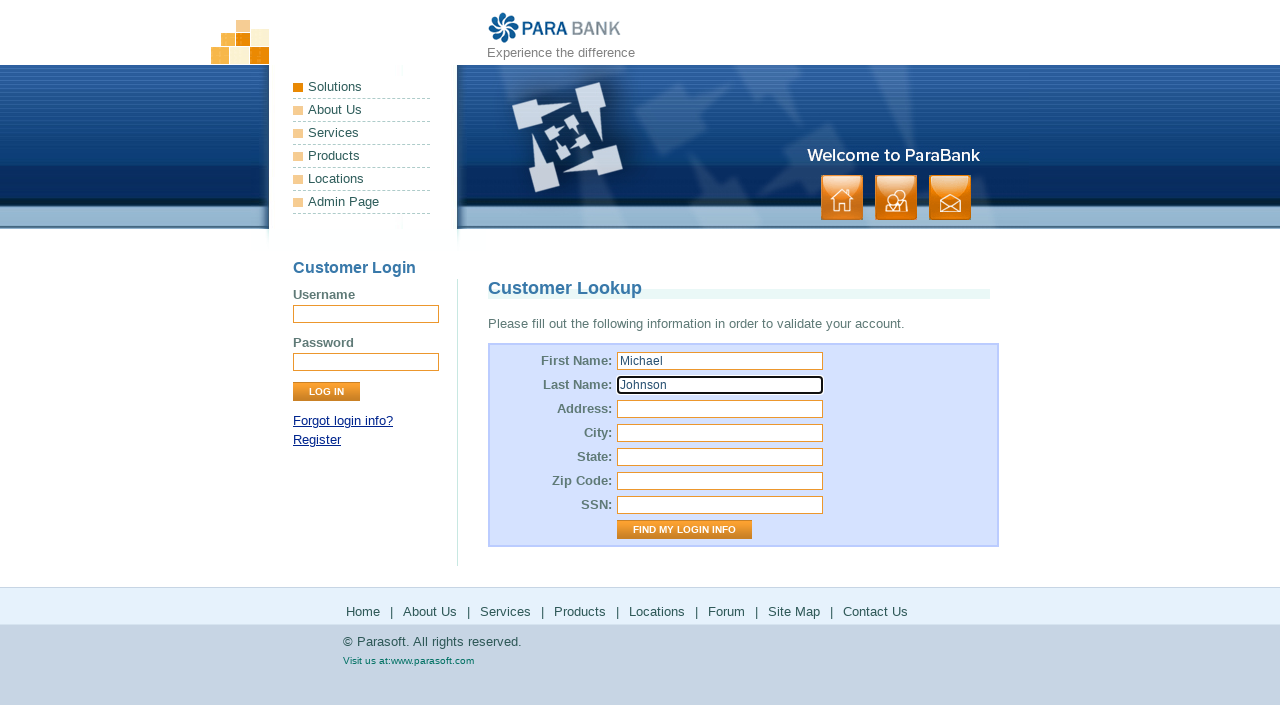

Entered street address '456 Recovery Lane' on input[id='address.street']
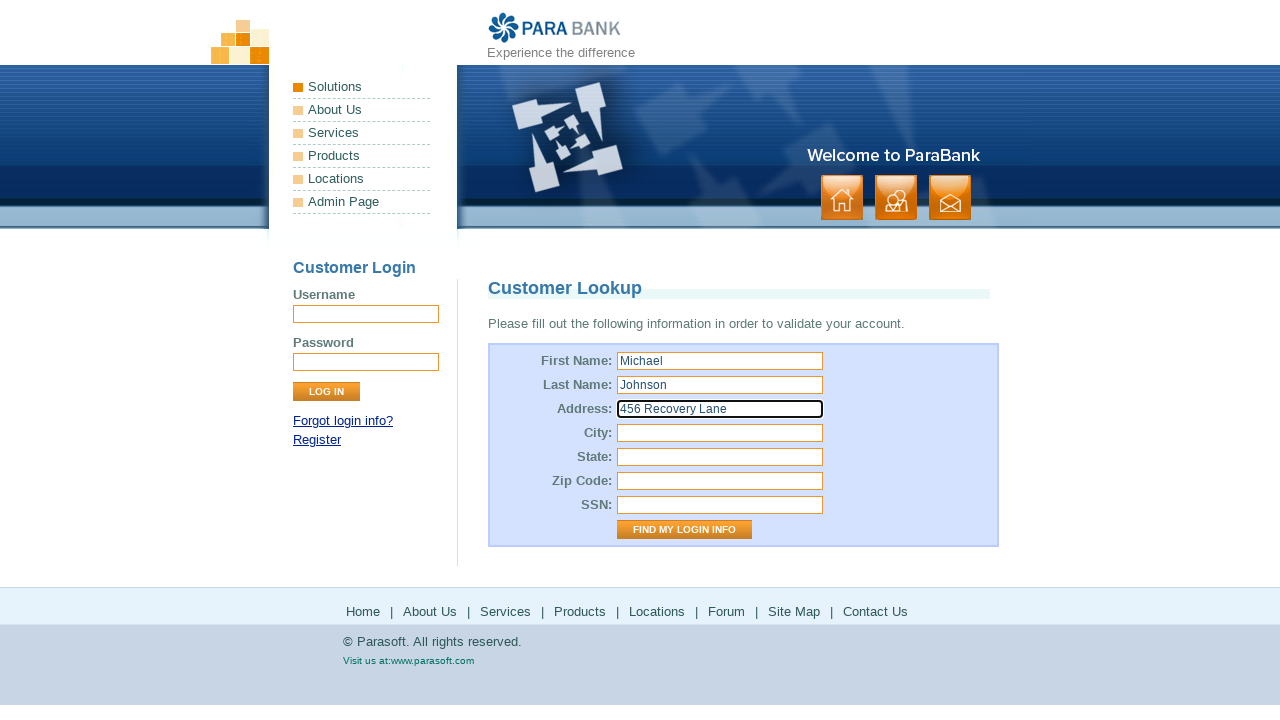

Entered city 'Springfield' on input[id='address.city']
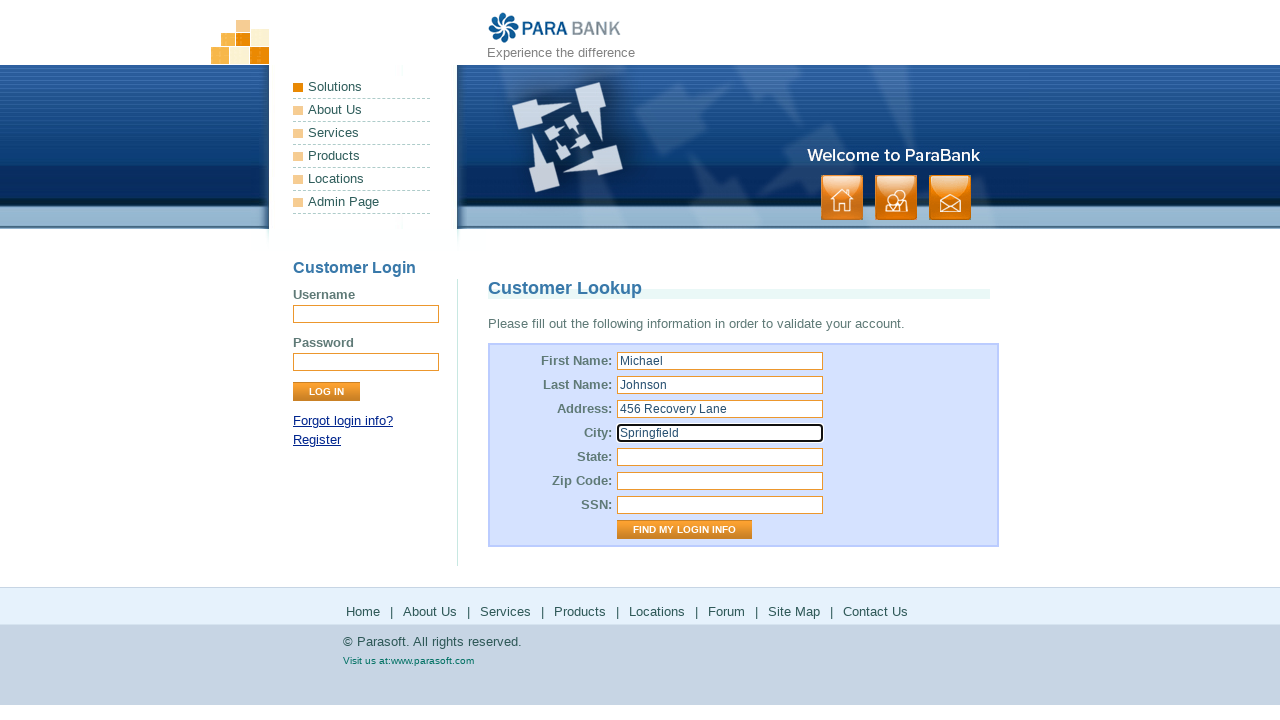

Entered state 'IL' on input[id='address.state']
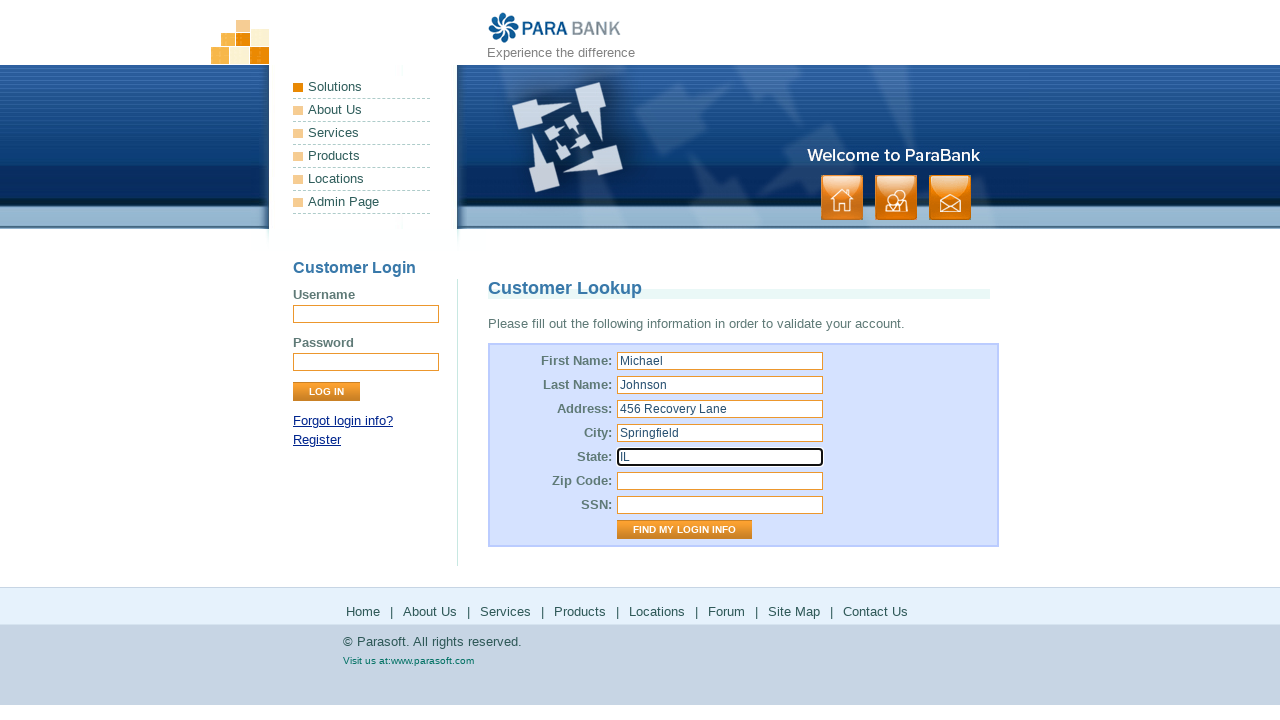

Entered zip code '62704' on input[id='address.zipCode']
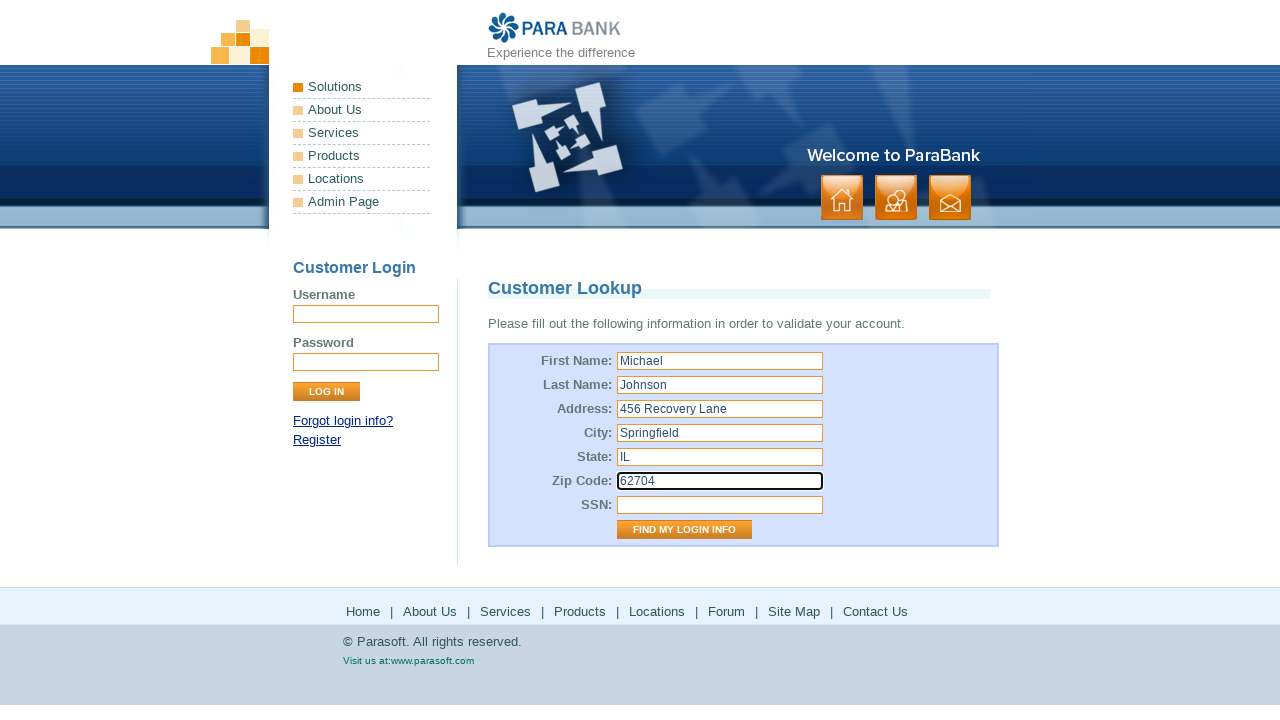

Entered SSN '987654321' on input[id='ssn']
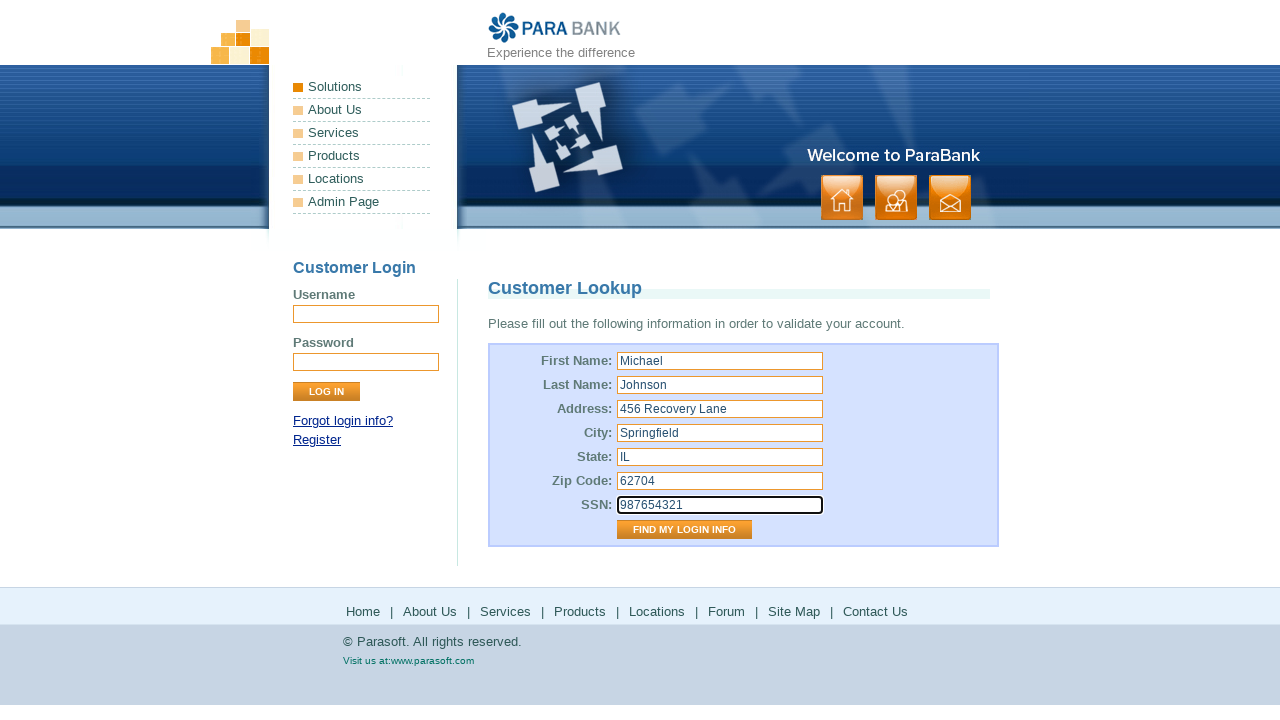

Clicked 'Find My Login Info' button to submit customer lookup form at (684, 530) on input[value='Find My Login Info']
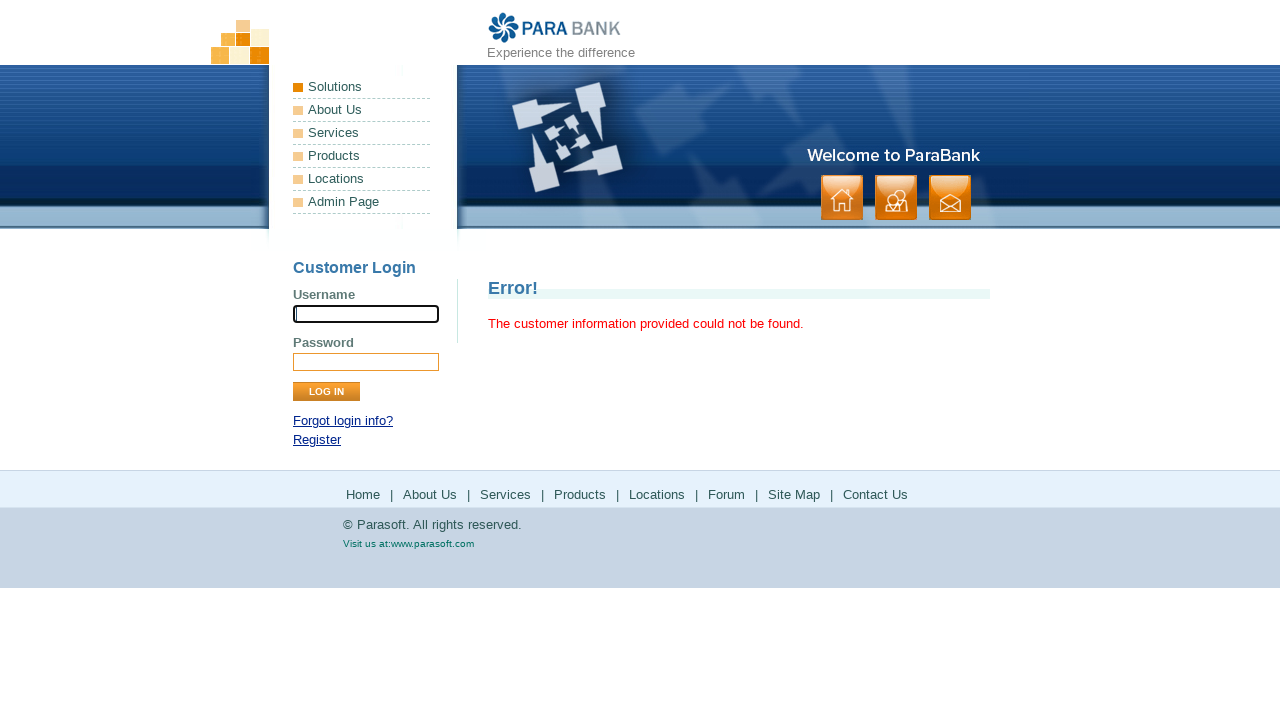

Lookup result displayed (error message or login info)
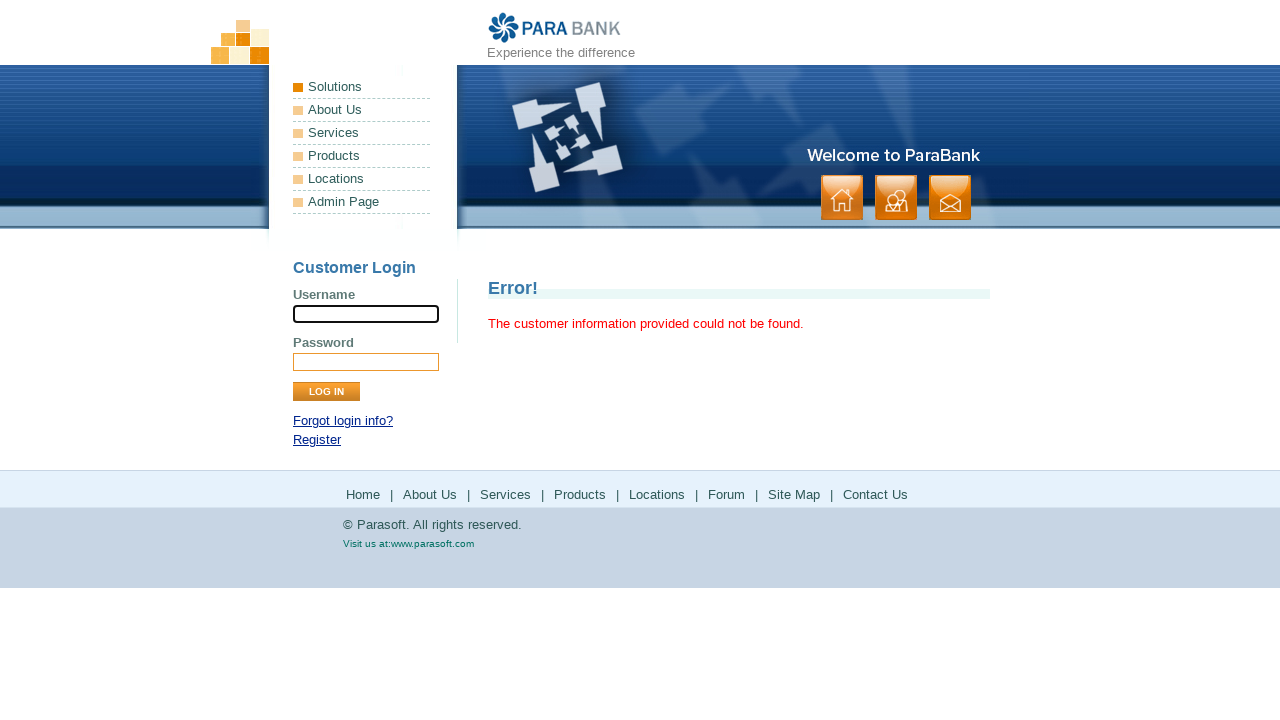

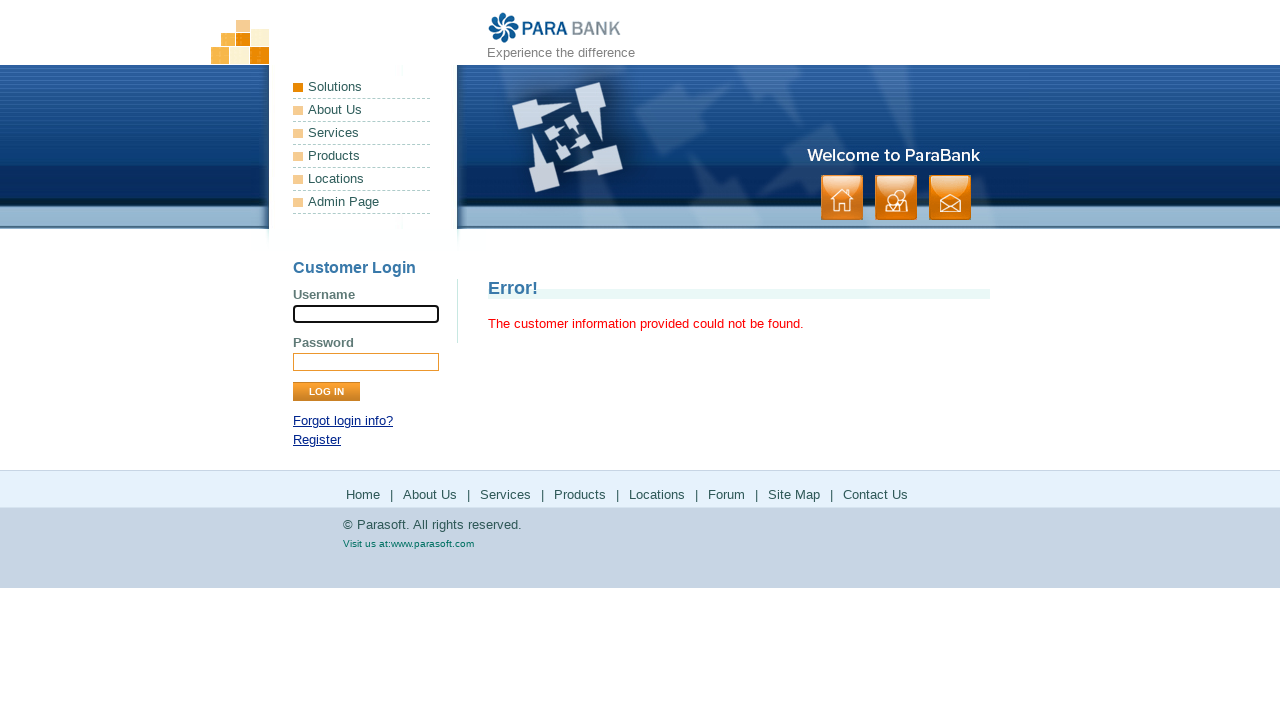